Tests that the YouTube page title contains "YouTube"

Starting URL: https://www.youtube.com

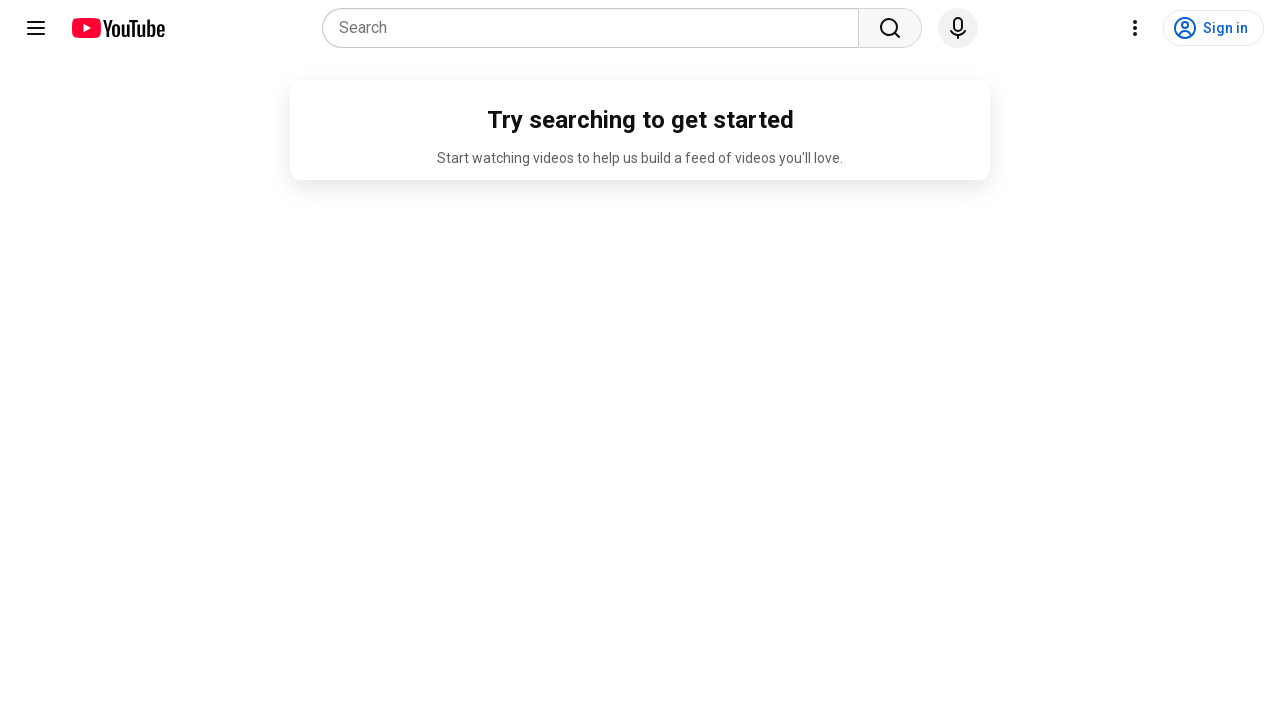

Navigated to https://www.youtube.com
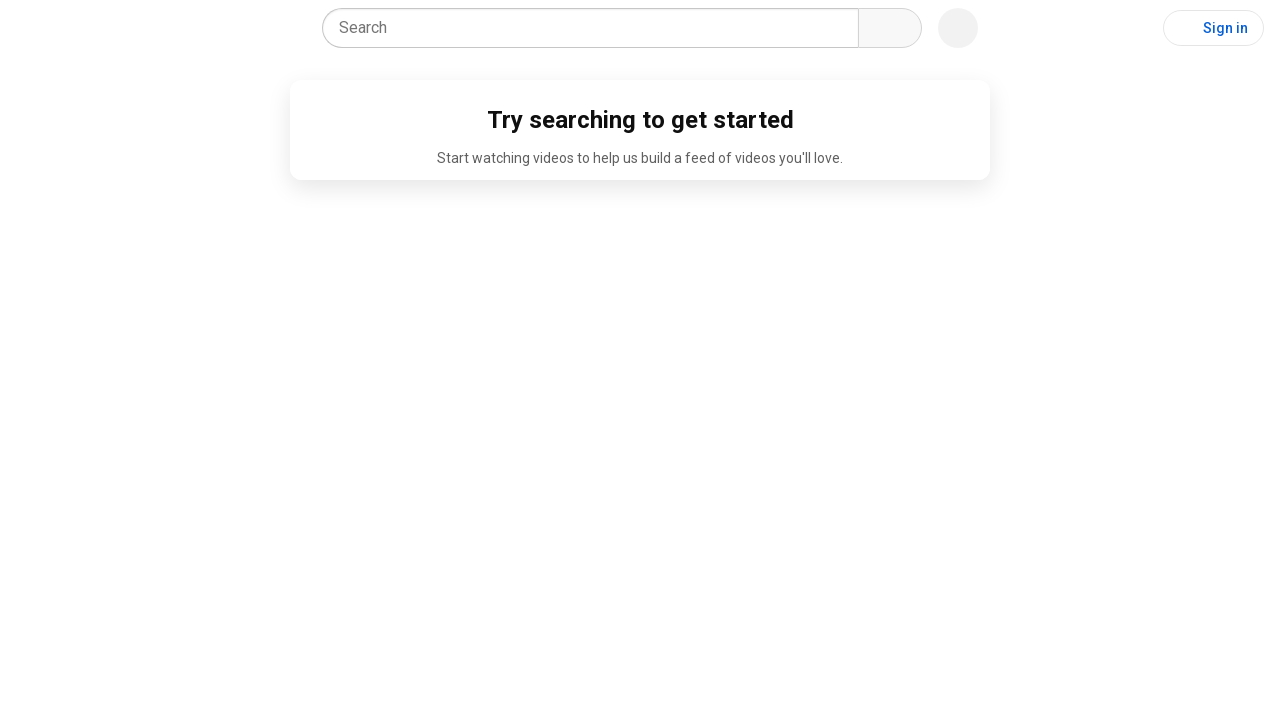

Verified page title contains 'YouTube'
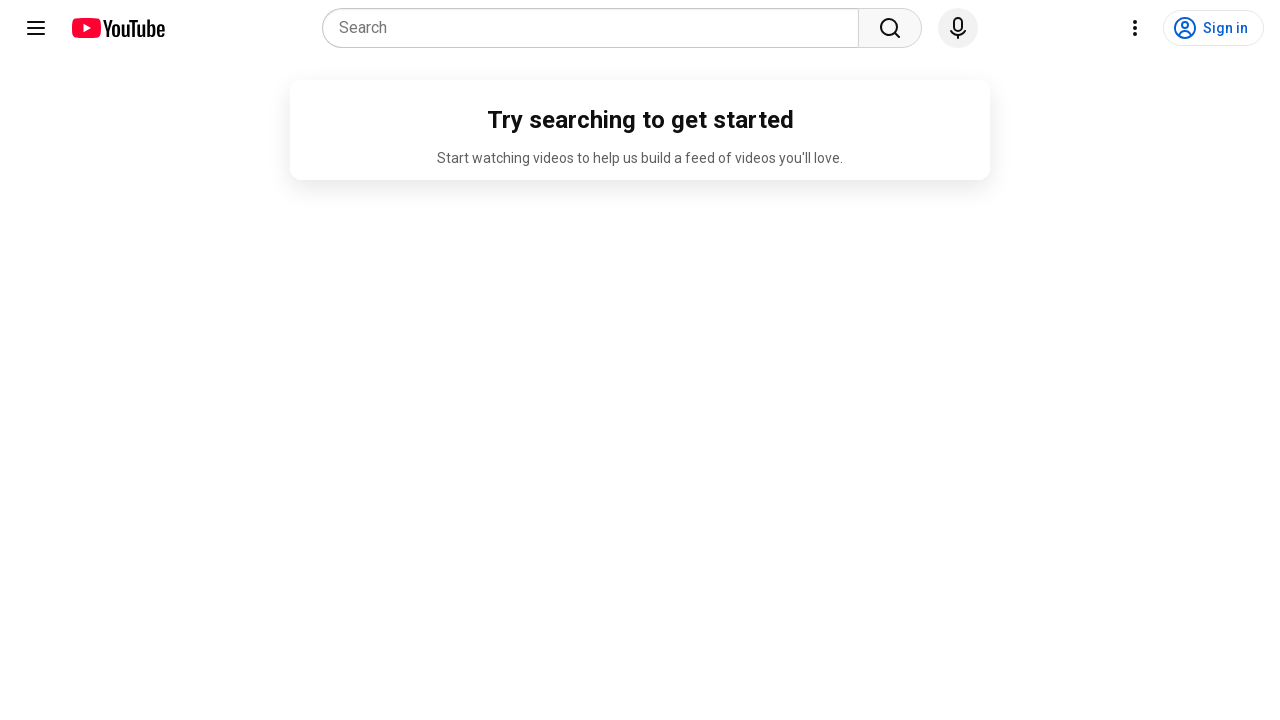

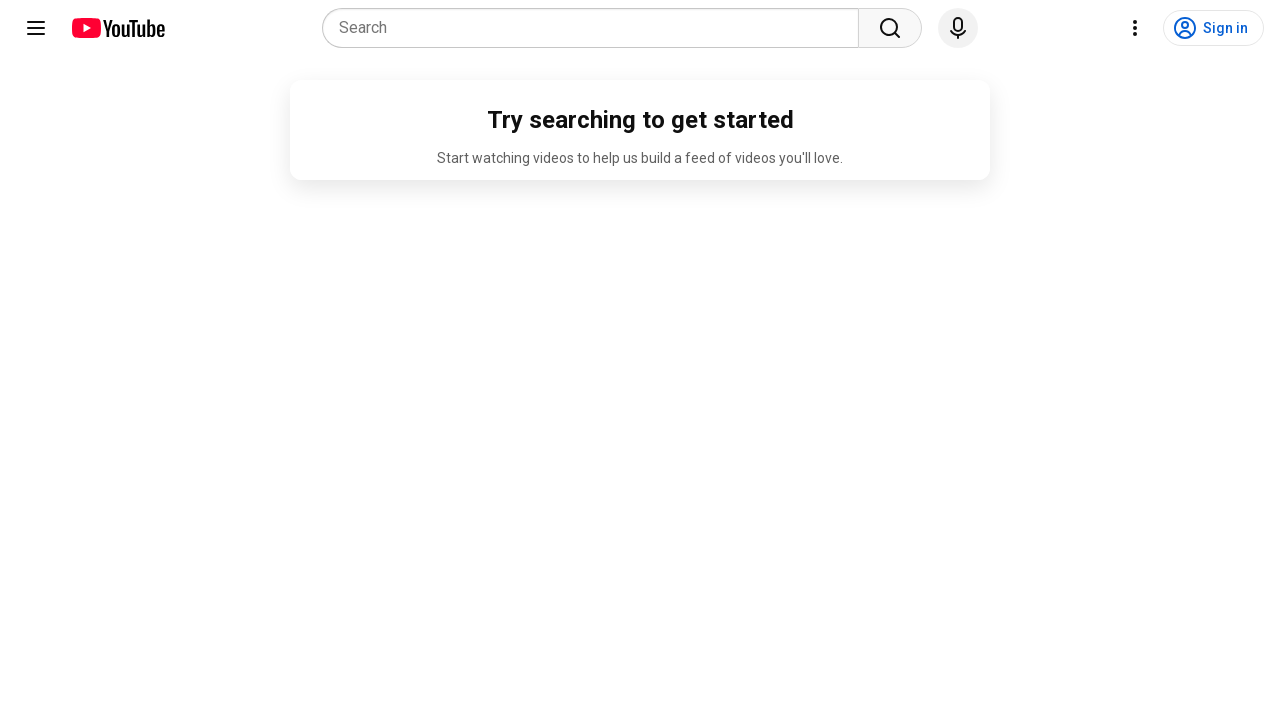